Verifies the page title of the Farida Gupta website contains "Clothing" by navigating to the homepage and checking the title

Starting URL: https://www.faridagupta.com/

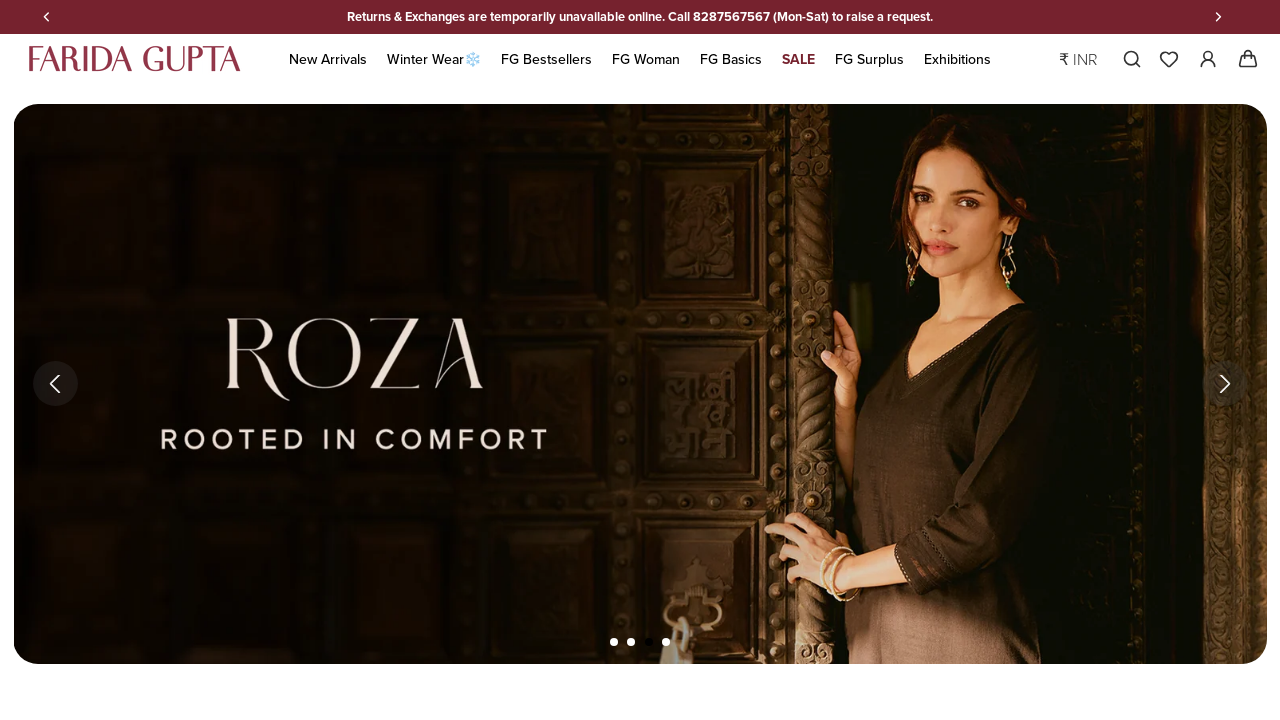

Waited for page to reach domcontentloaded state
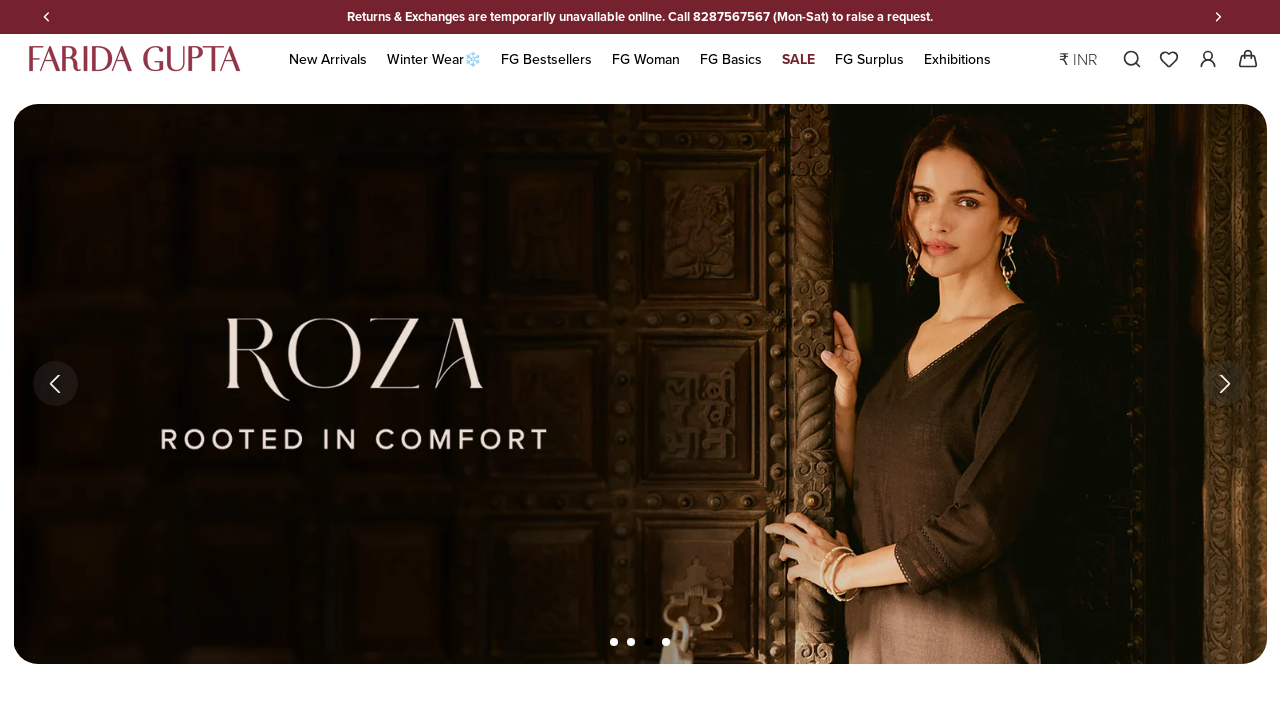

Retrieved page title: Farida Gupta: Handcrafted Clothing – Hand Block-Printed ... – Farida Gupta India
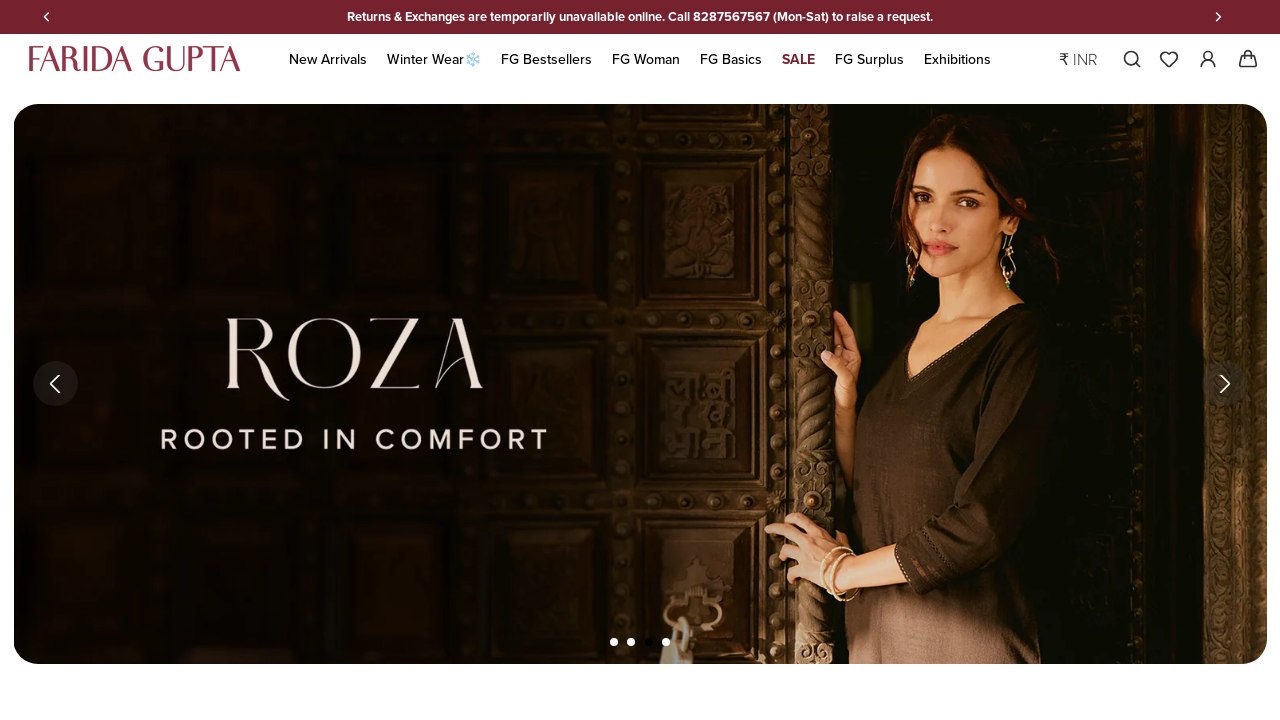

Verified that page title contains 'Clothing'
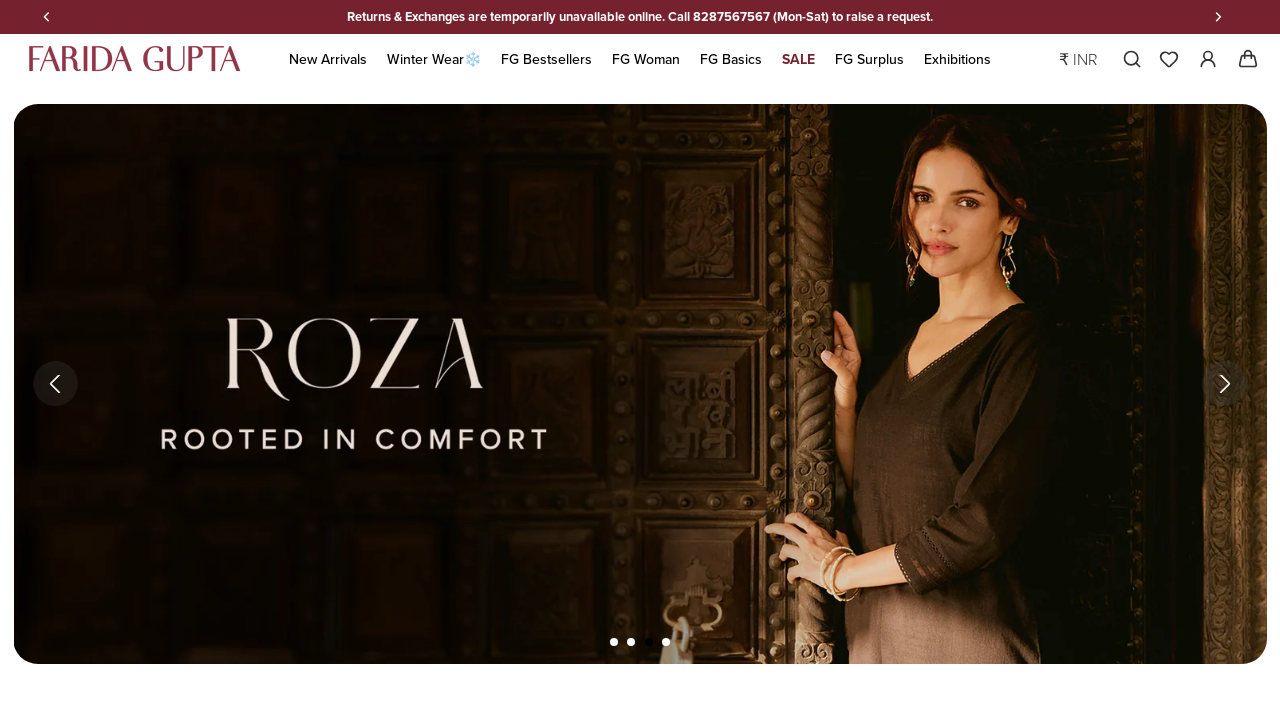

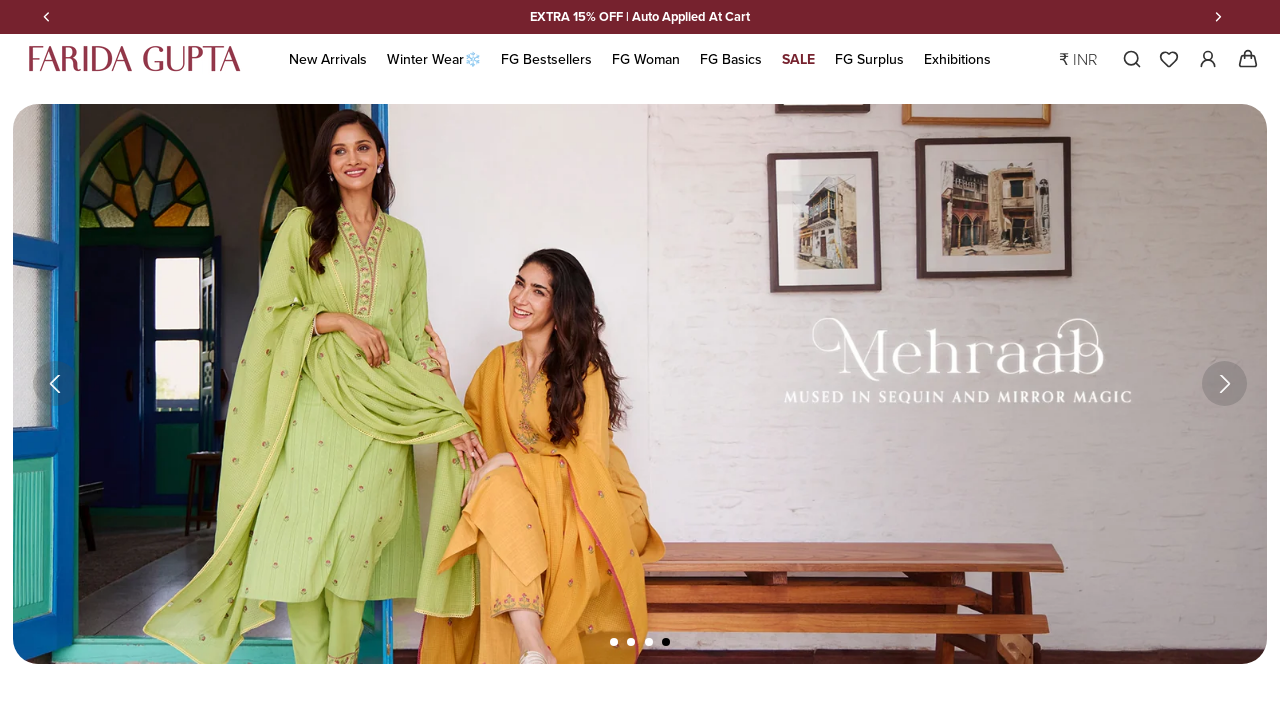